Tests multi-select dropdown functionality by selecting all options individually and then deselecting all

Starting URL: https://www.w3schools.com/tags/tryit.asp?filename=tryhtml_select_multiple

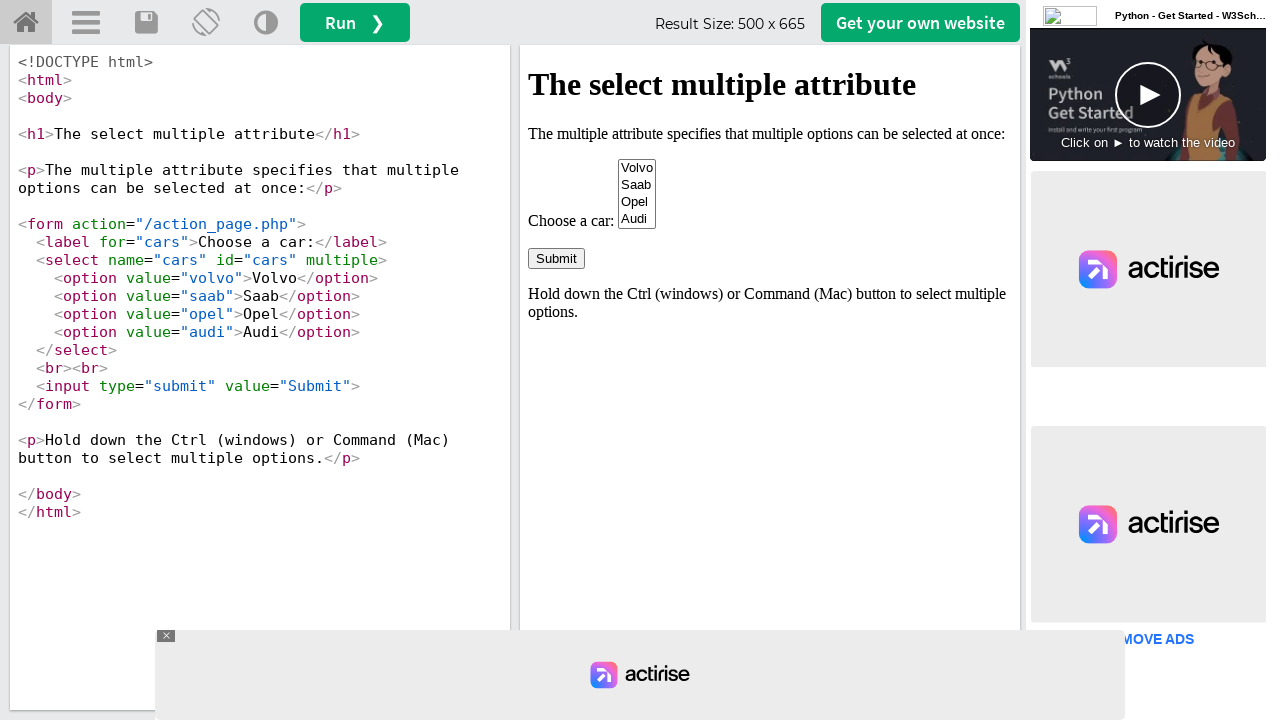

Located iframe containing the multi-select dropdown example
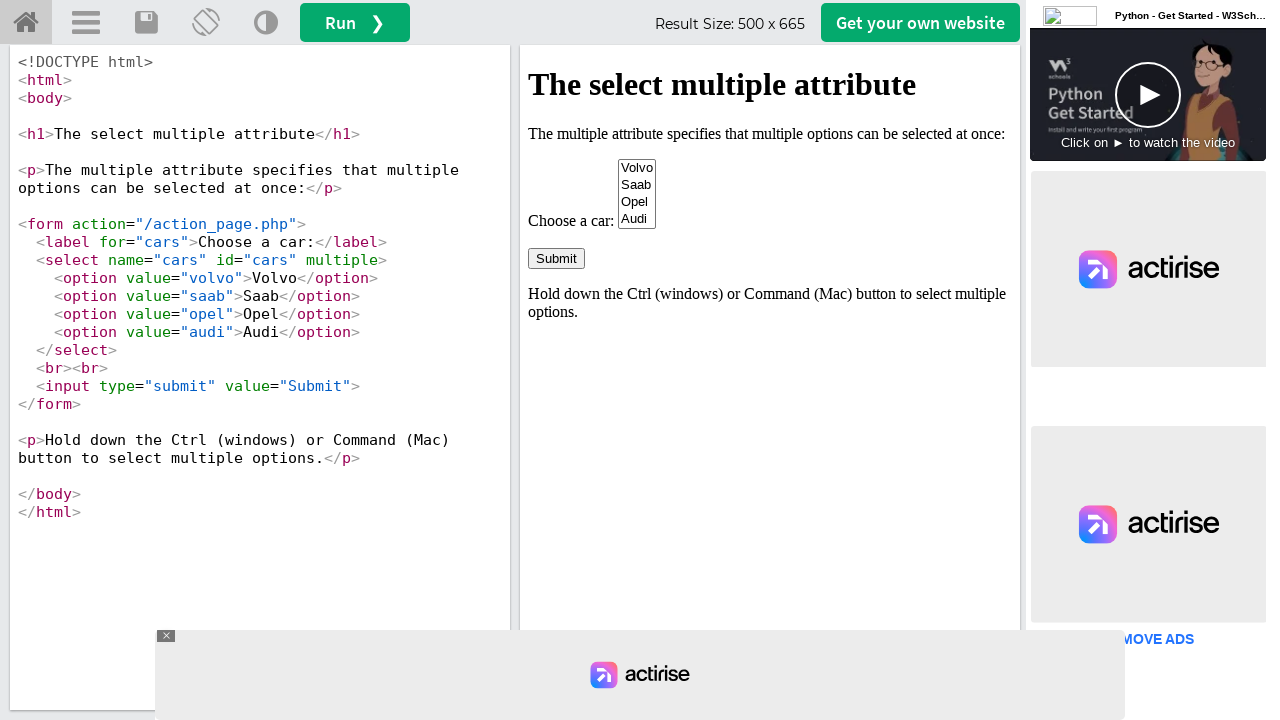

Located multi-select dropdown element with name 'cars'
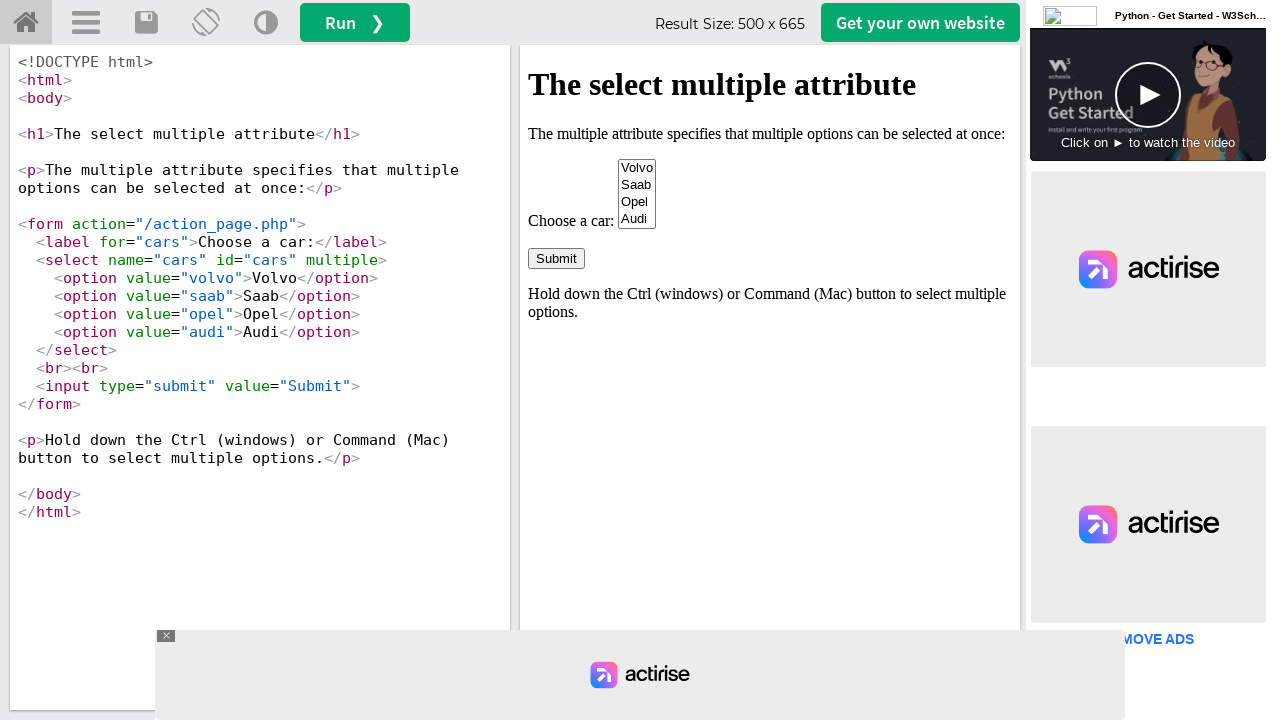

Selected option at index 0 on iframe#iframeResult >> internal:control=enter-frame >> select[name='cars']
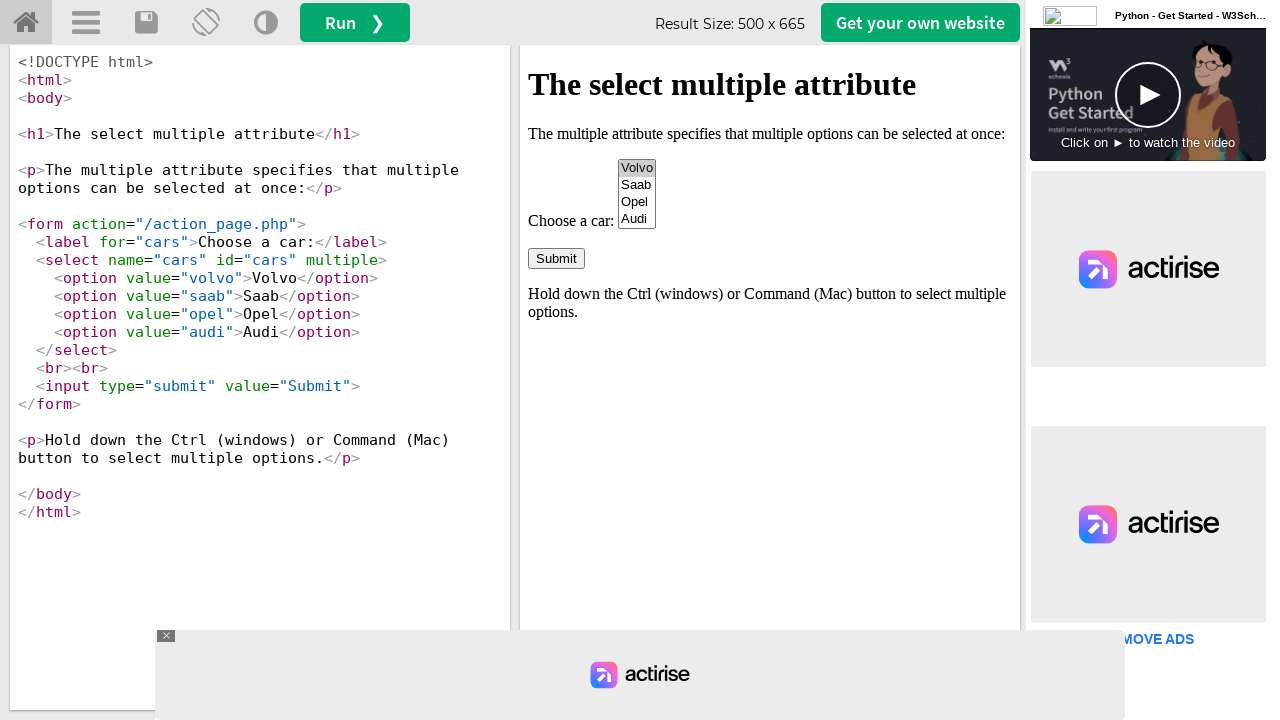

Waited 1 second after selecting option 0
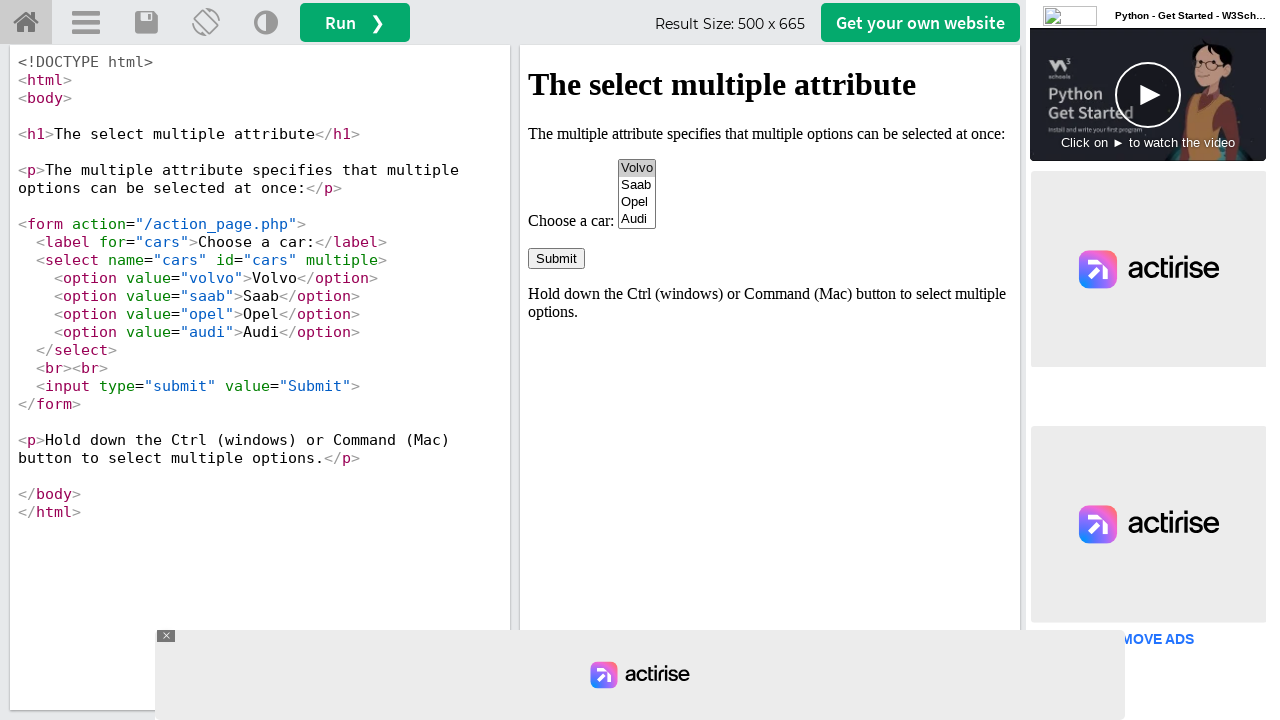

Selected option at index 1 on iframe#iframeResult >> internal:control=enter-frame >> select[name='cars']
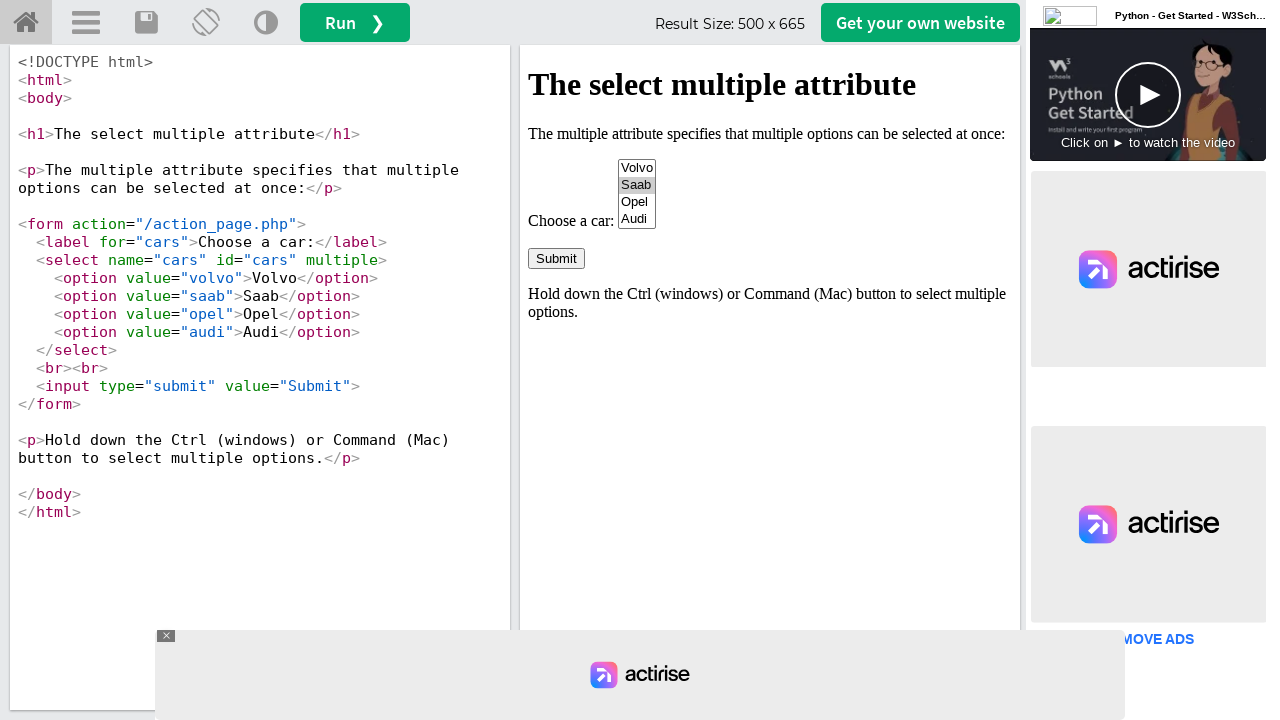

Waited 1 second after selecting option 1
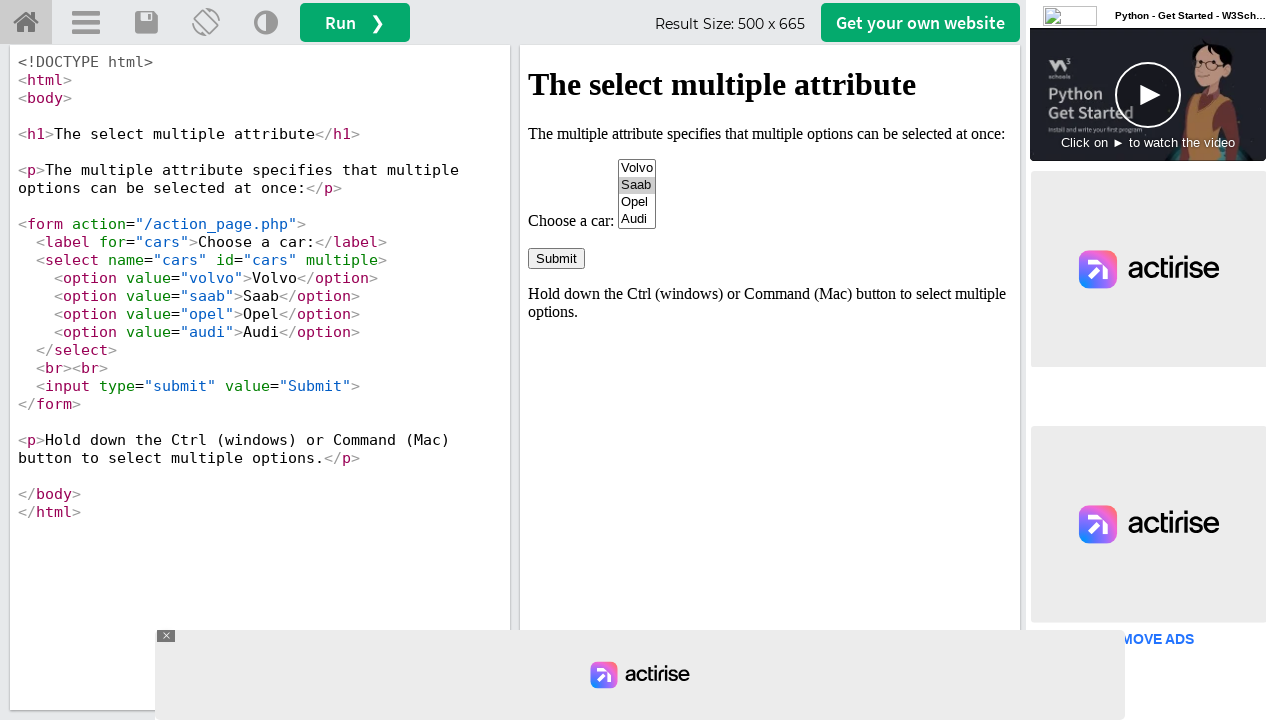

Selected option at index 2 on iframe#iframeResult >> internal:control=enter-frame >> select[name='cars']
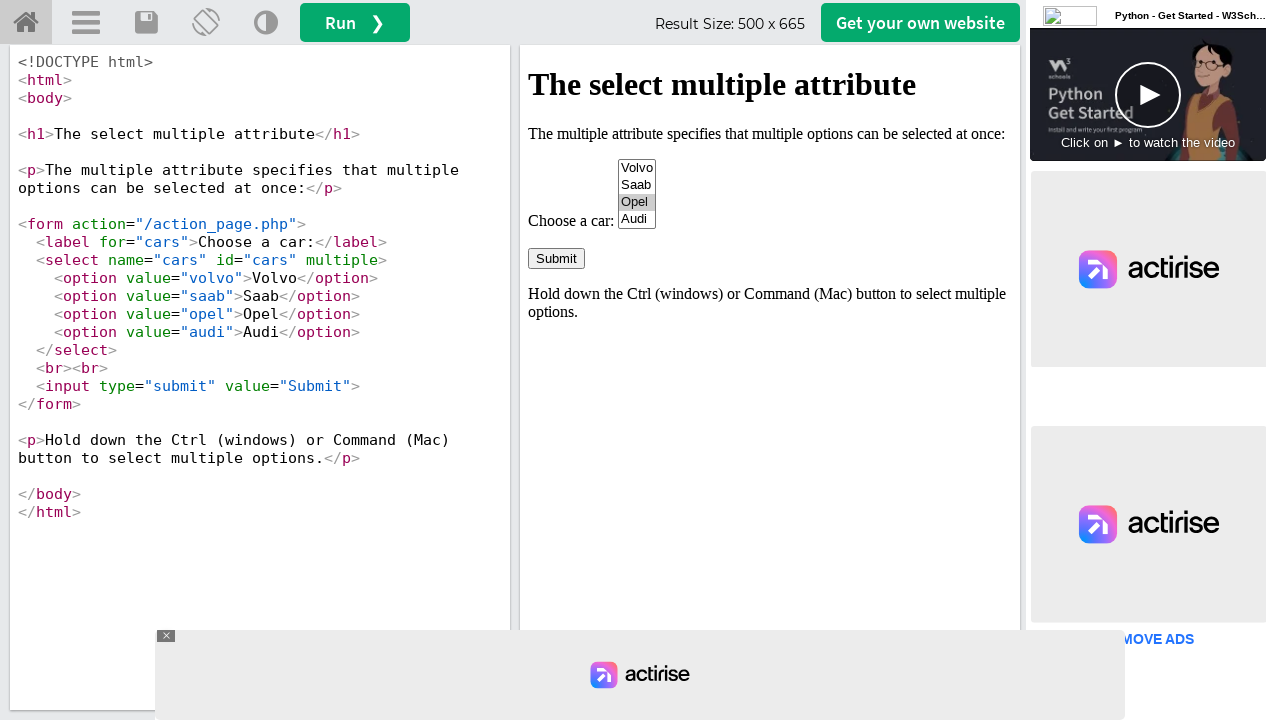

Waited 1 second after selecting option 2
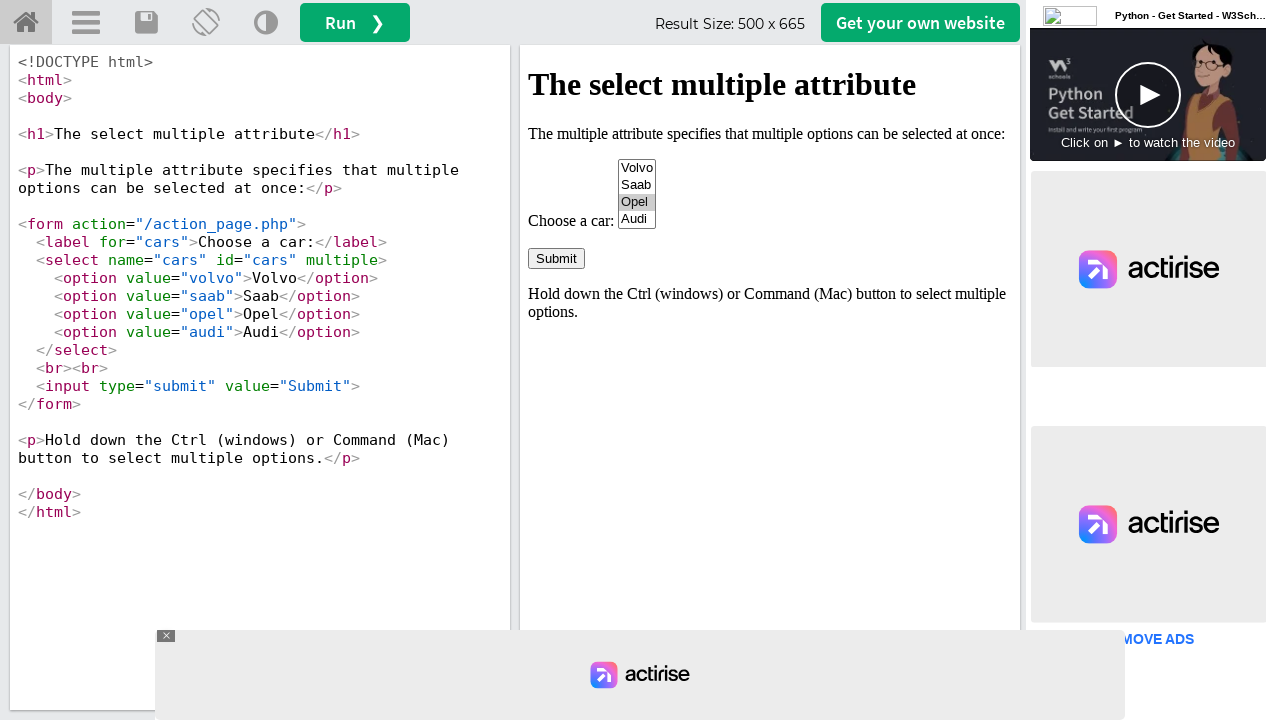

Selected option at index 3 on iframe#iframeResult >> internal:control=enter-frame >> select[name='cars']
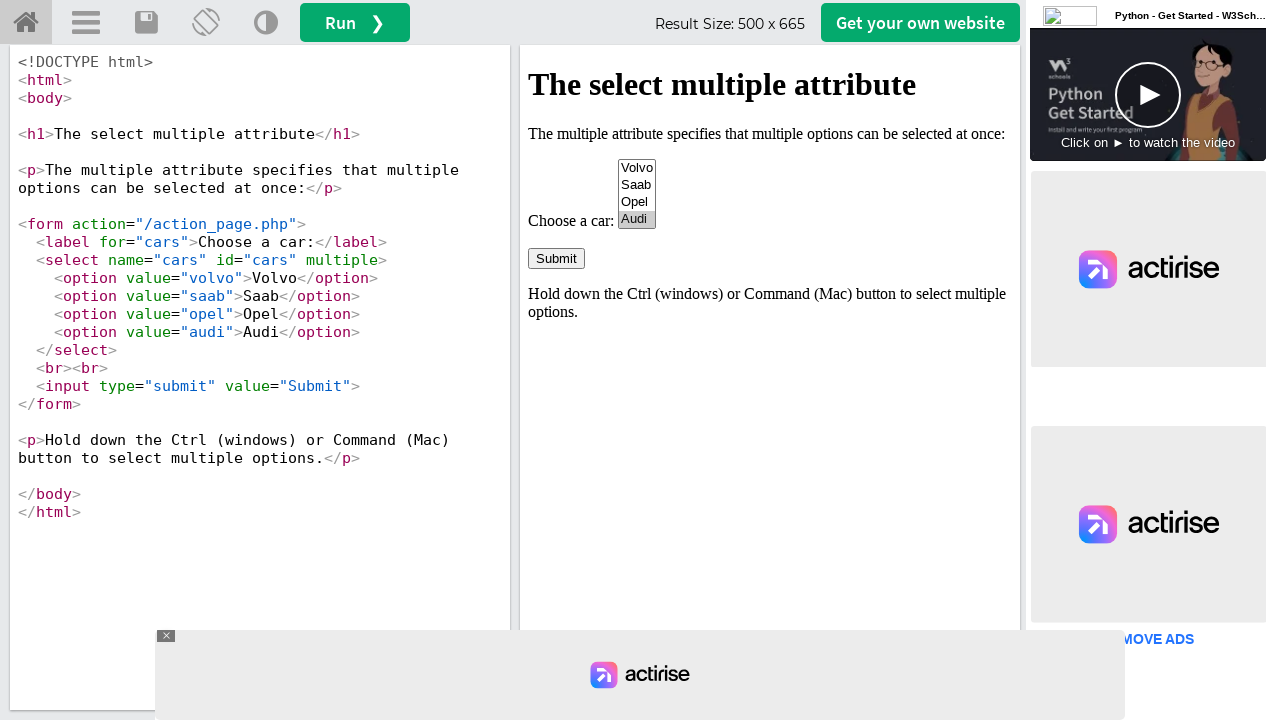

Waited 1 second after selecting option 3
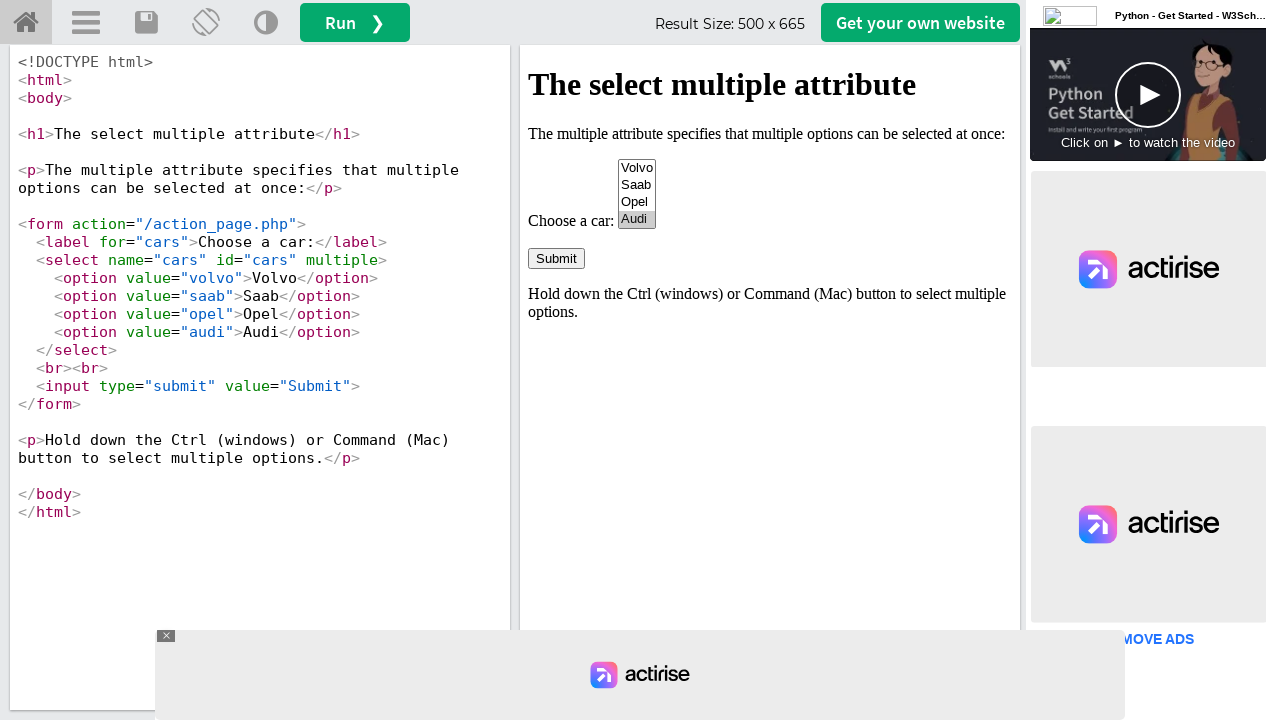

Deselected all options in the multi-select dropdown on iframe#iframeResult >> internal:control=enter-frame >> select[name='cars']
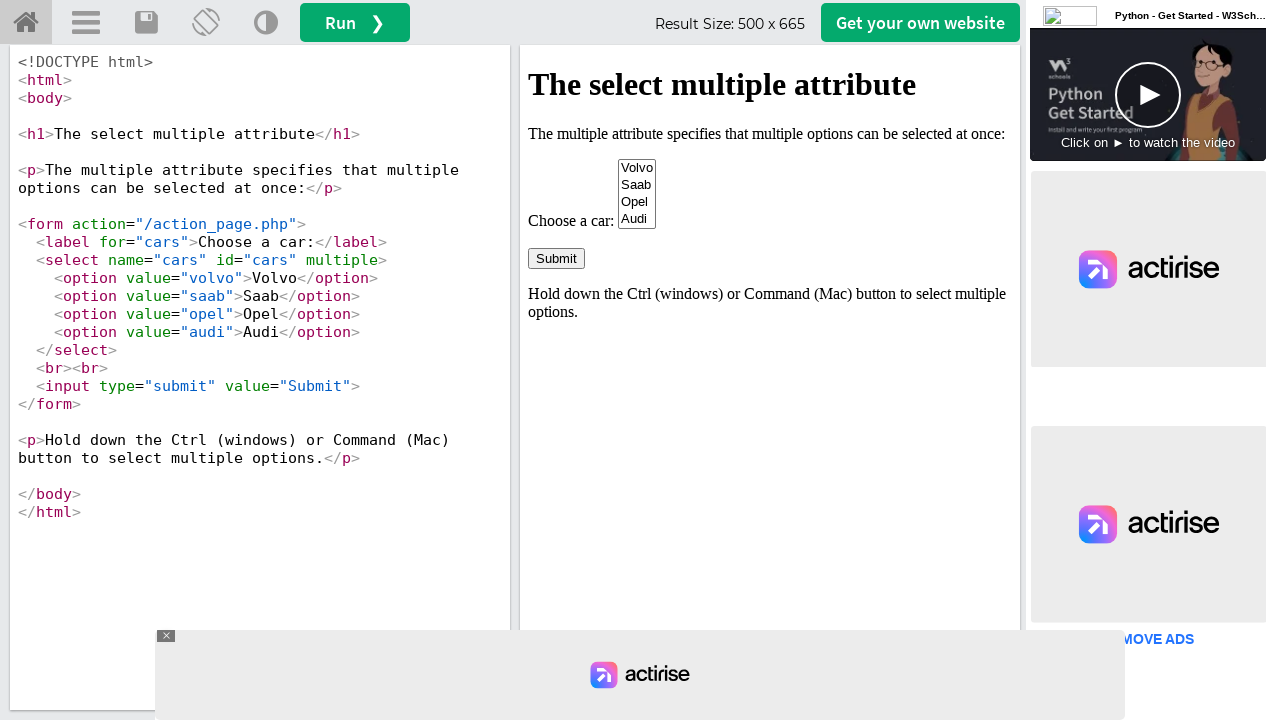

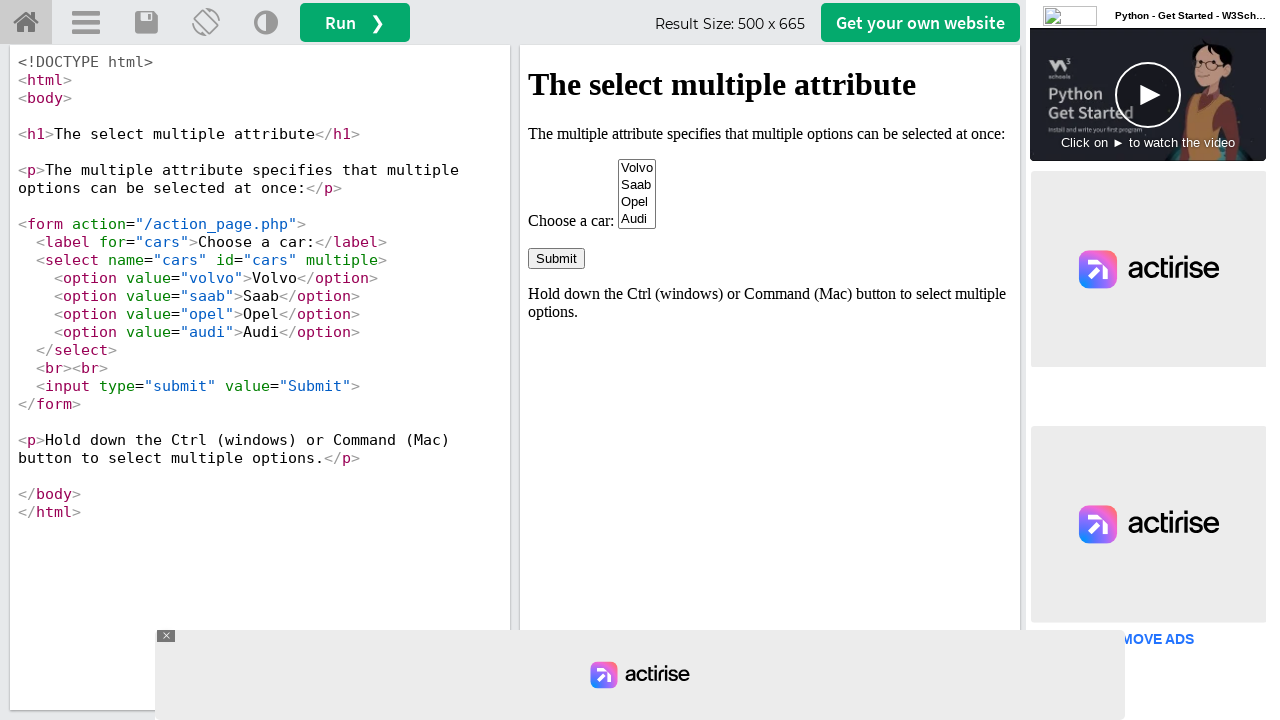